Navigates through product categories by clicking on Women's category and then Men's category from the sidebar.

Starting URL: https://www.automationexercise.com/

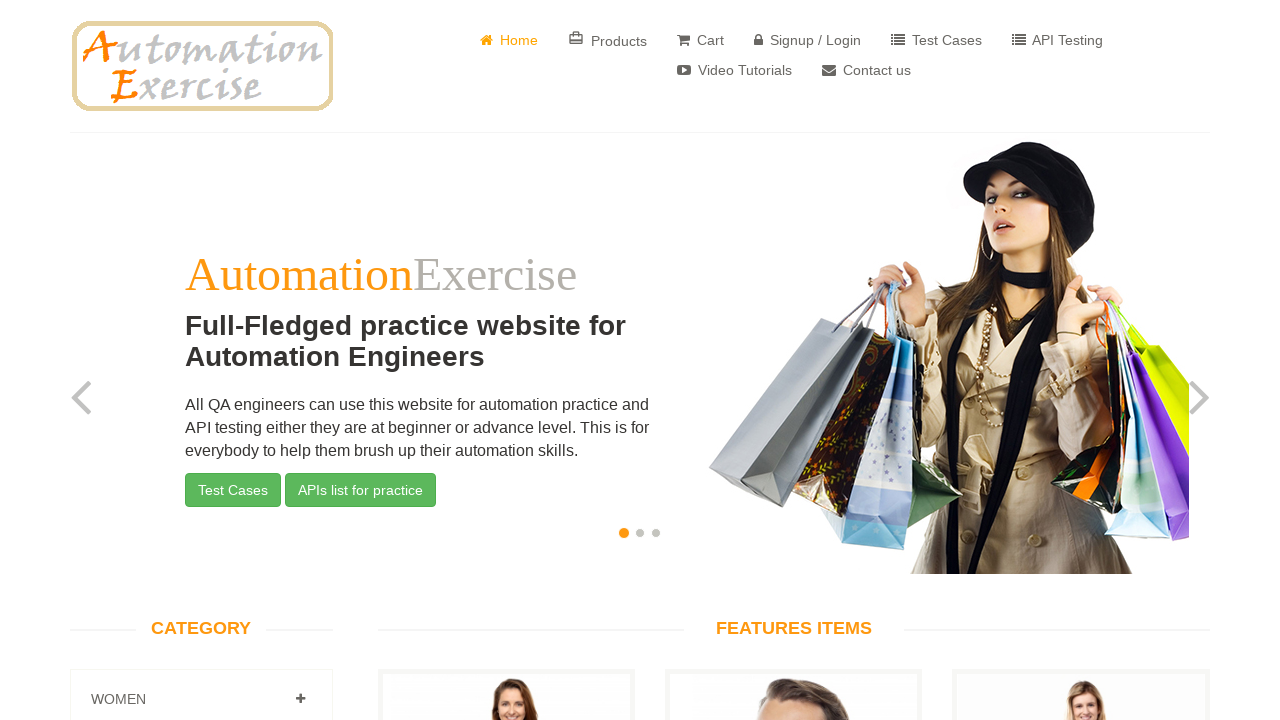

Category sidebar loaded and verified
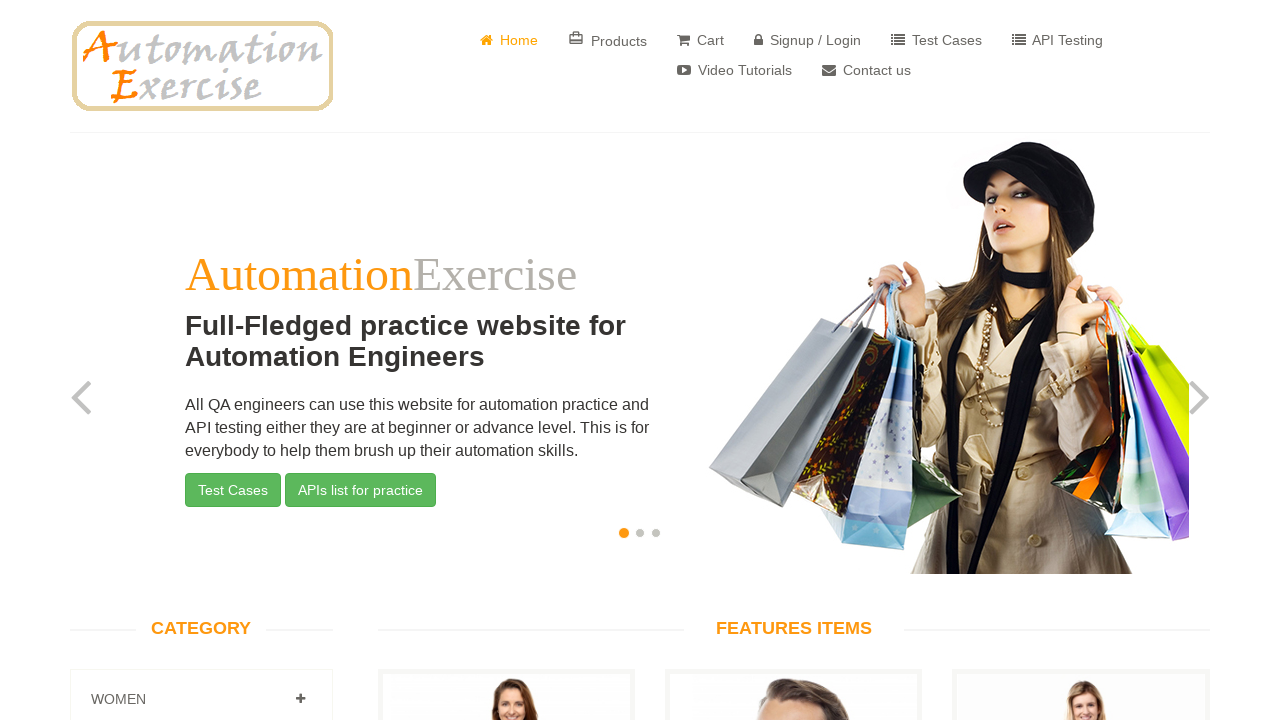

Clicked on Women's category in sidebar at (300, 699) on a[href='#Women']
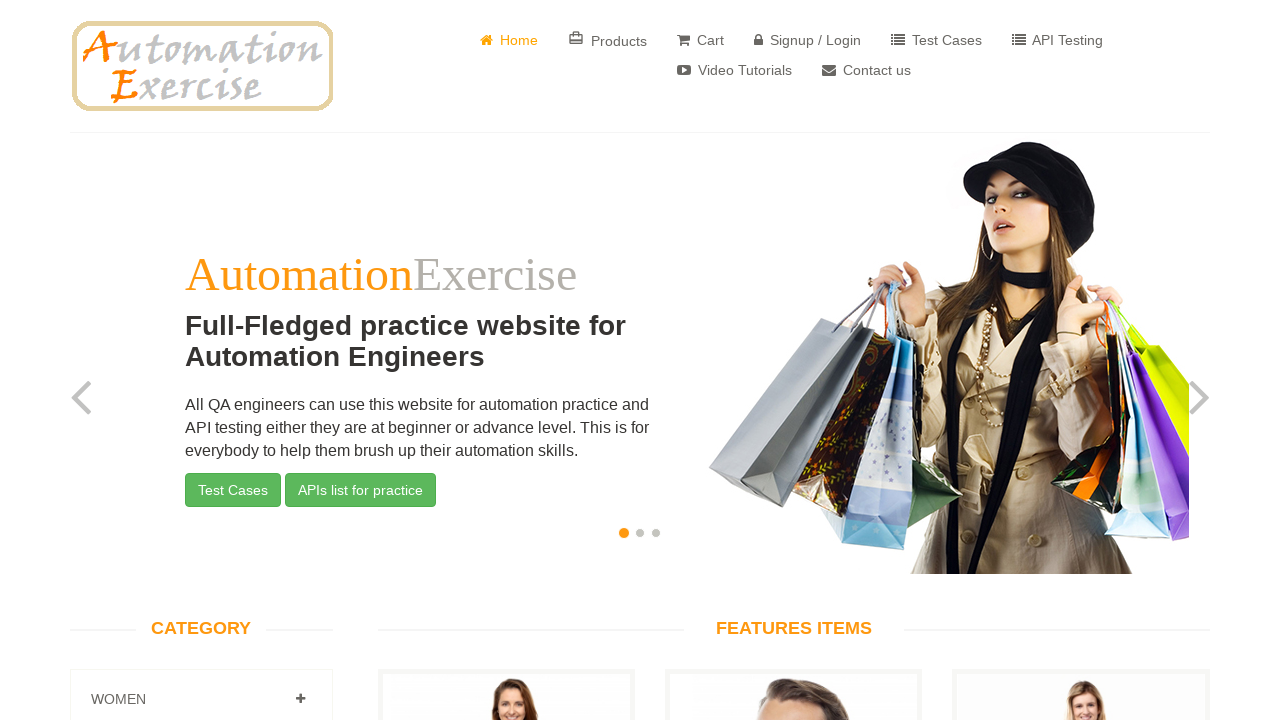

Clicked on Dress subcategory under Women at (127, 360) on a[href='/category_products/1']
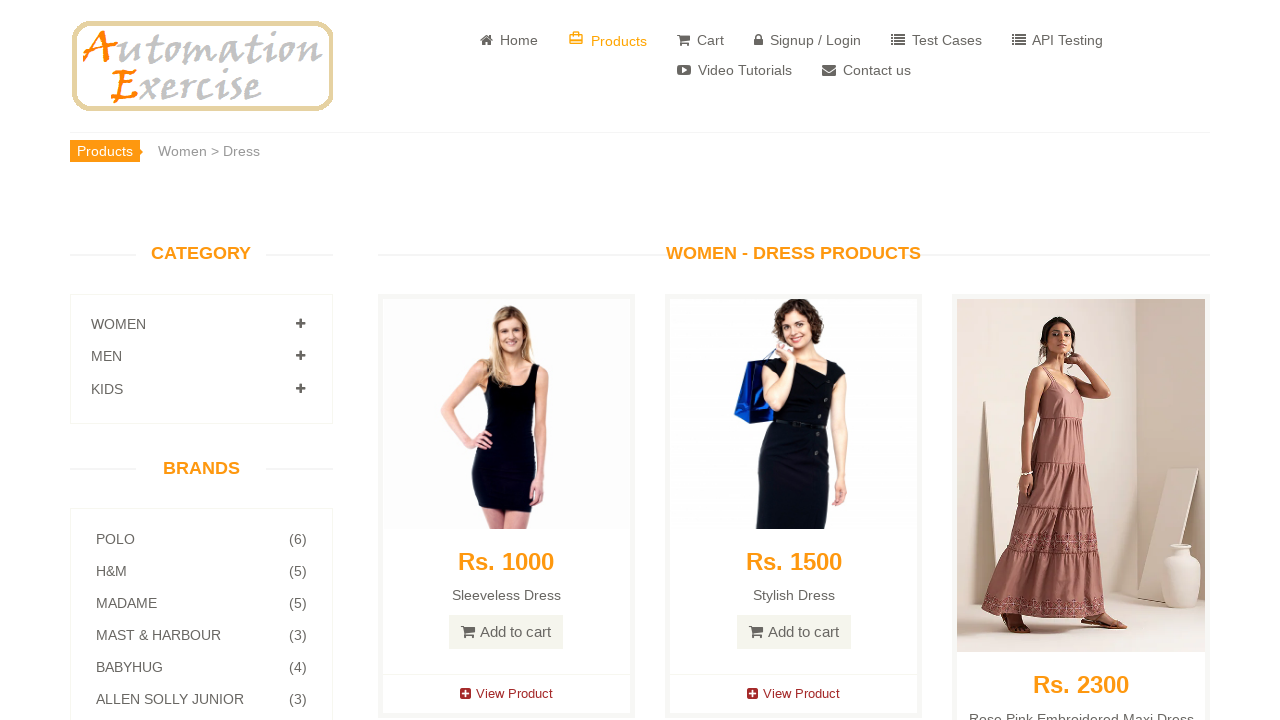

Women's category products page loaded
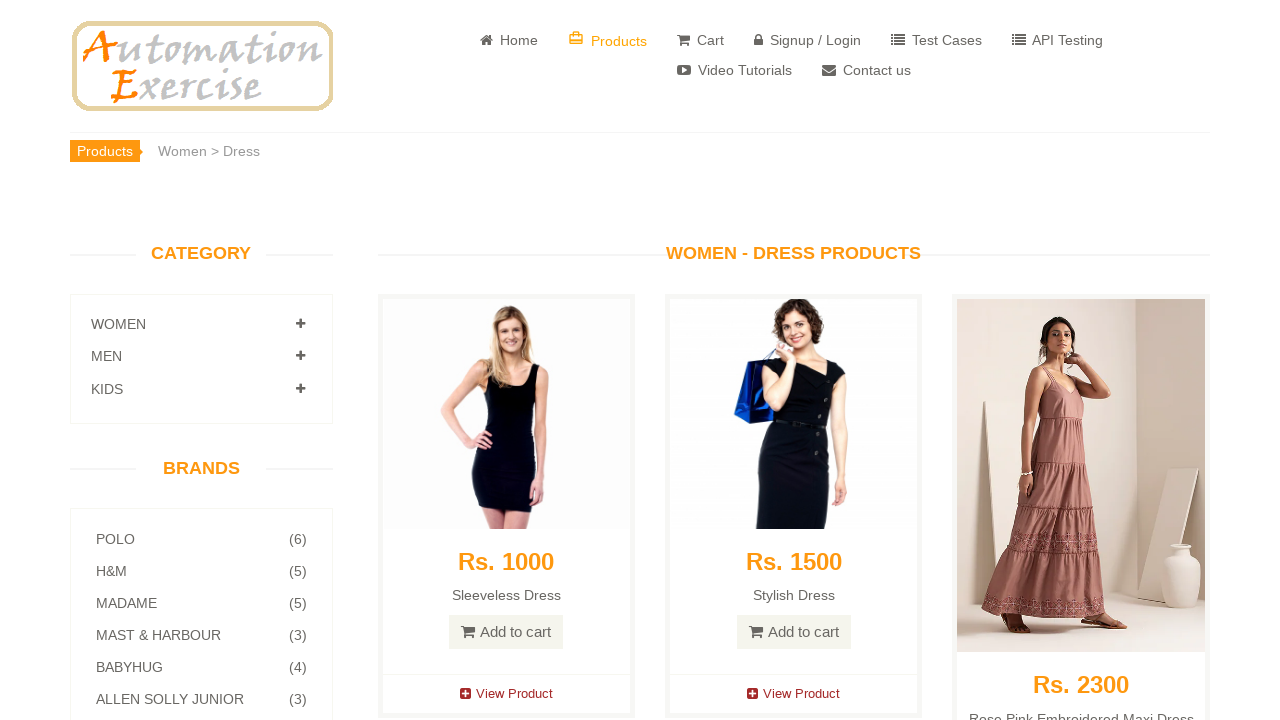

Clicked on Men's category in sidebar at (300, 356) on a[href='#Men']
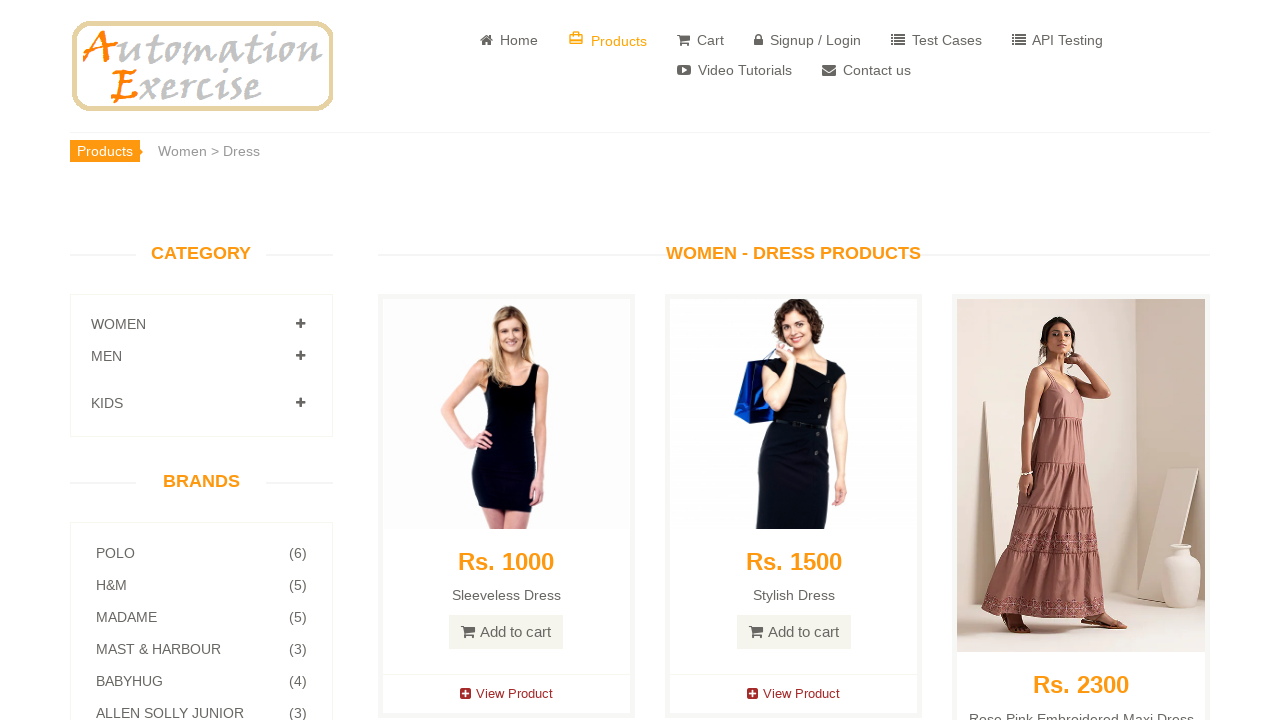

Clicked on Tshirts subcategory under Men at (132, 396) on a[href='/category_products/3']
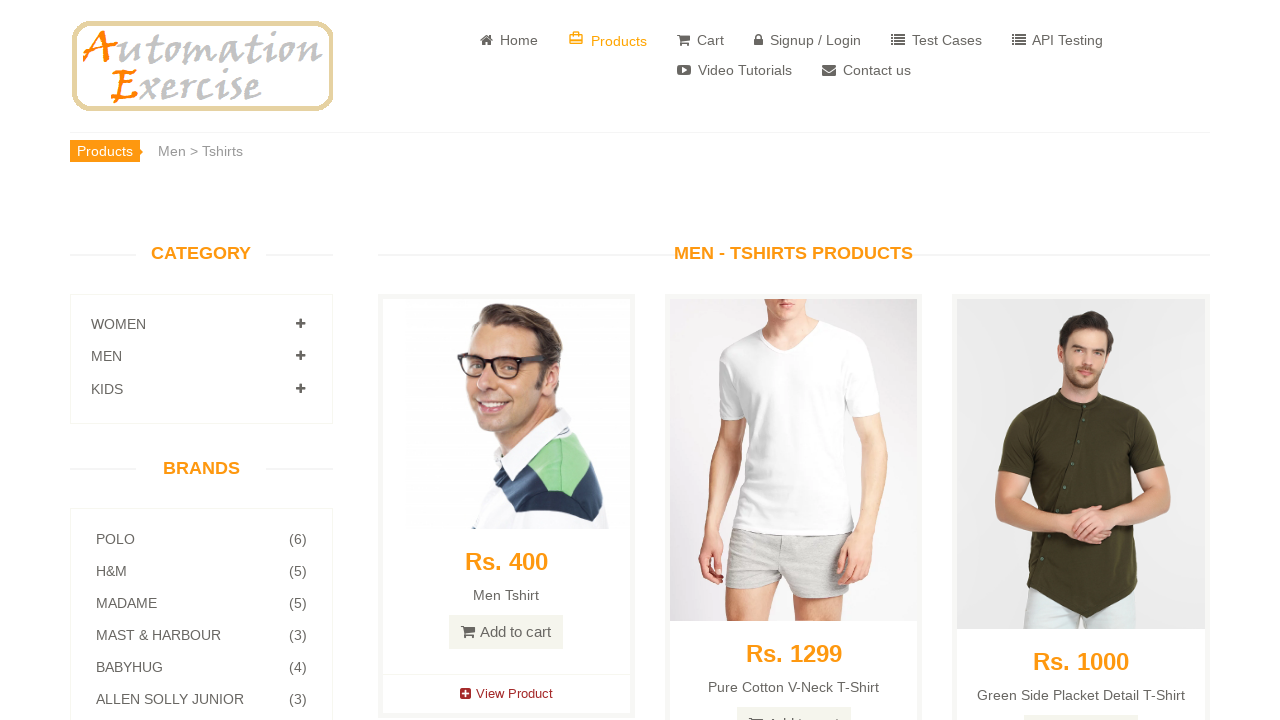

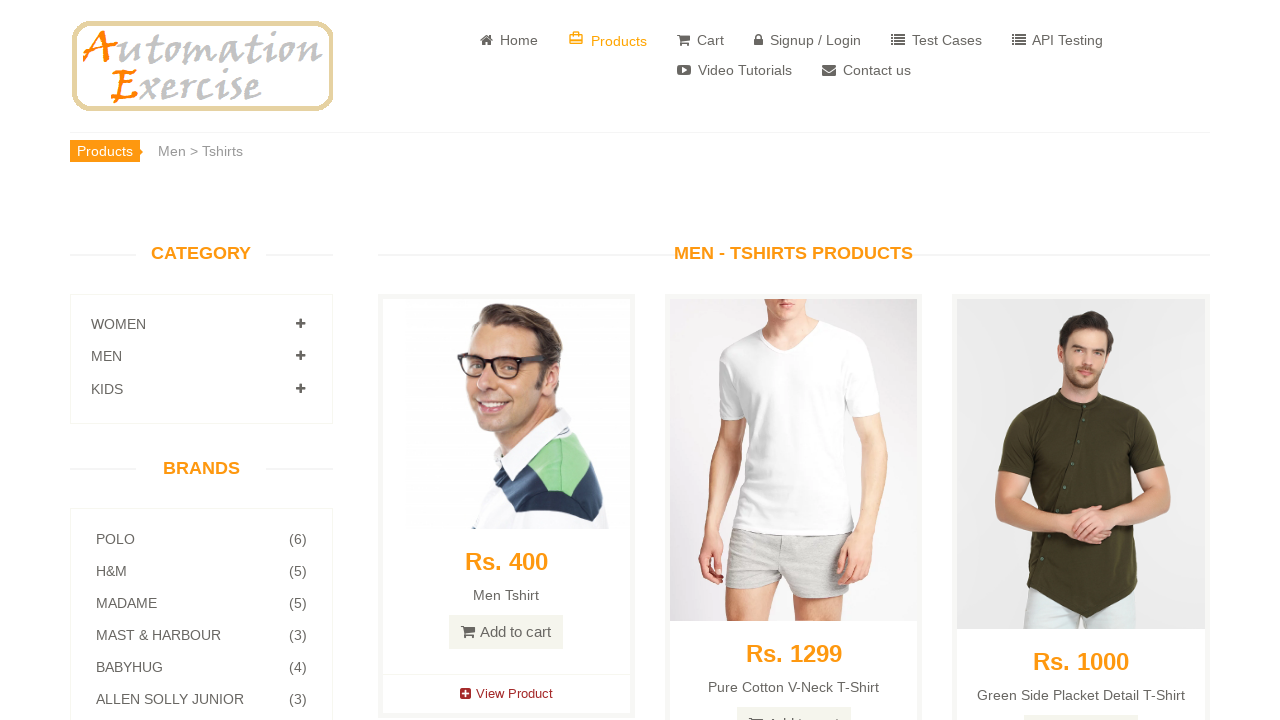